Tests dropdown selection by selecting Option 2 using its value attribute.

Starting URL: https://testcenter.techproeducation.com/index.php?page=dropdown

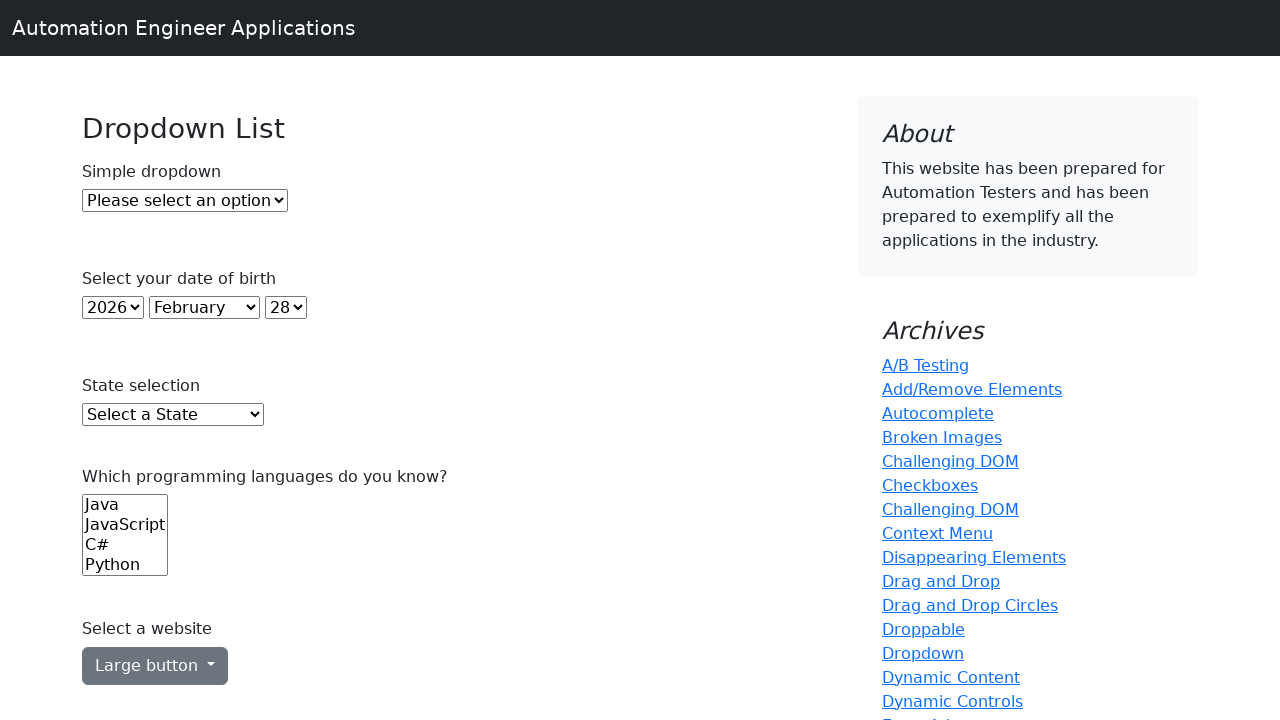

Navigated to dropdown test page
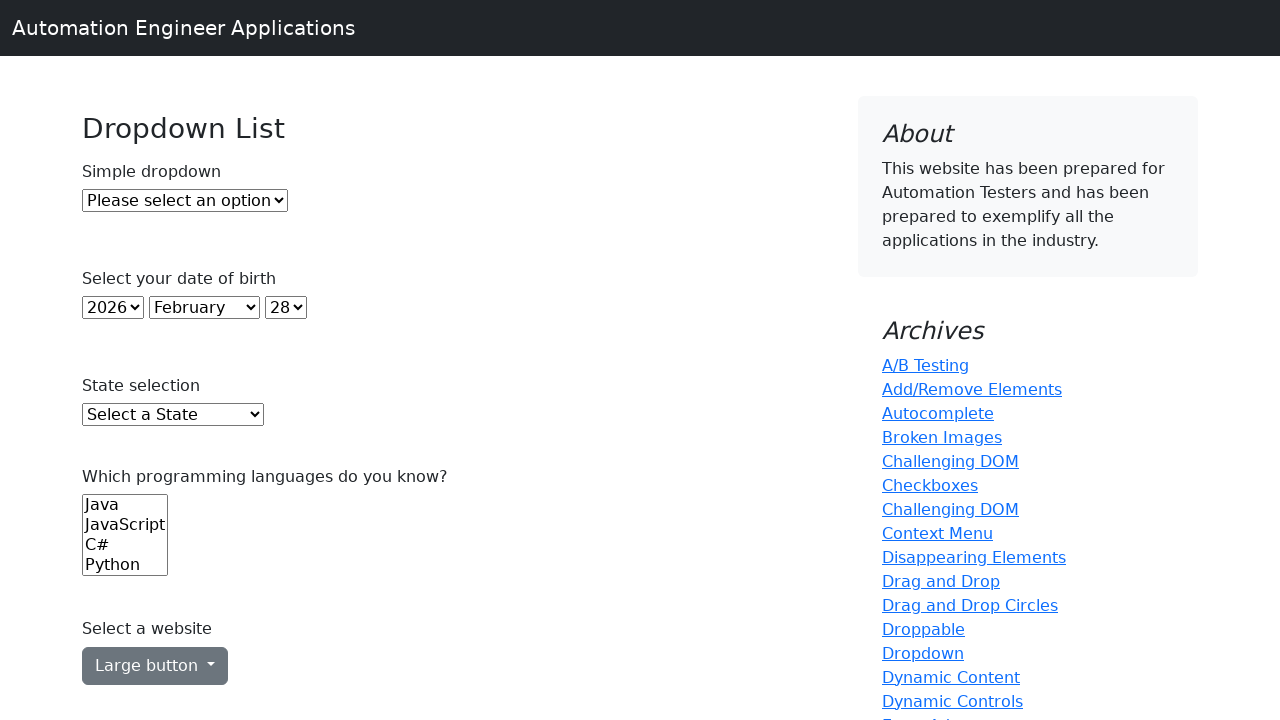

Selected Option 2 from dropdown using value attribute on #dropdown
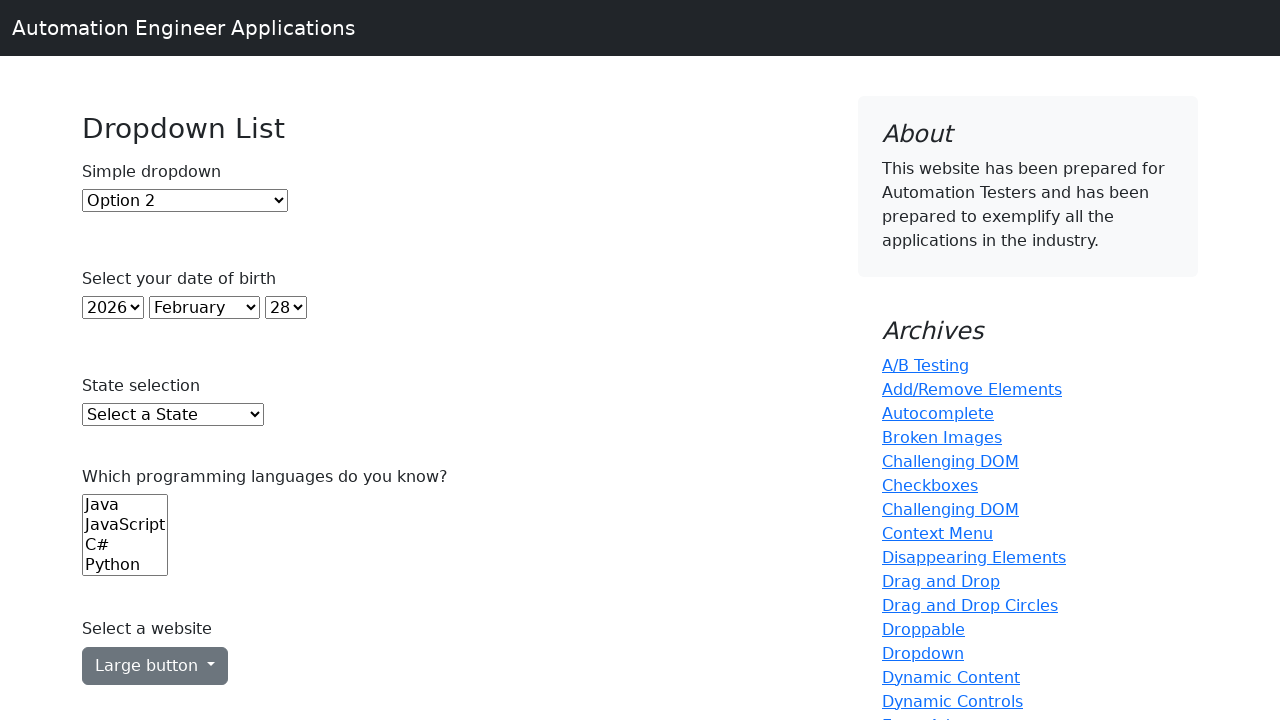

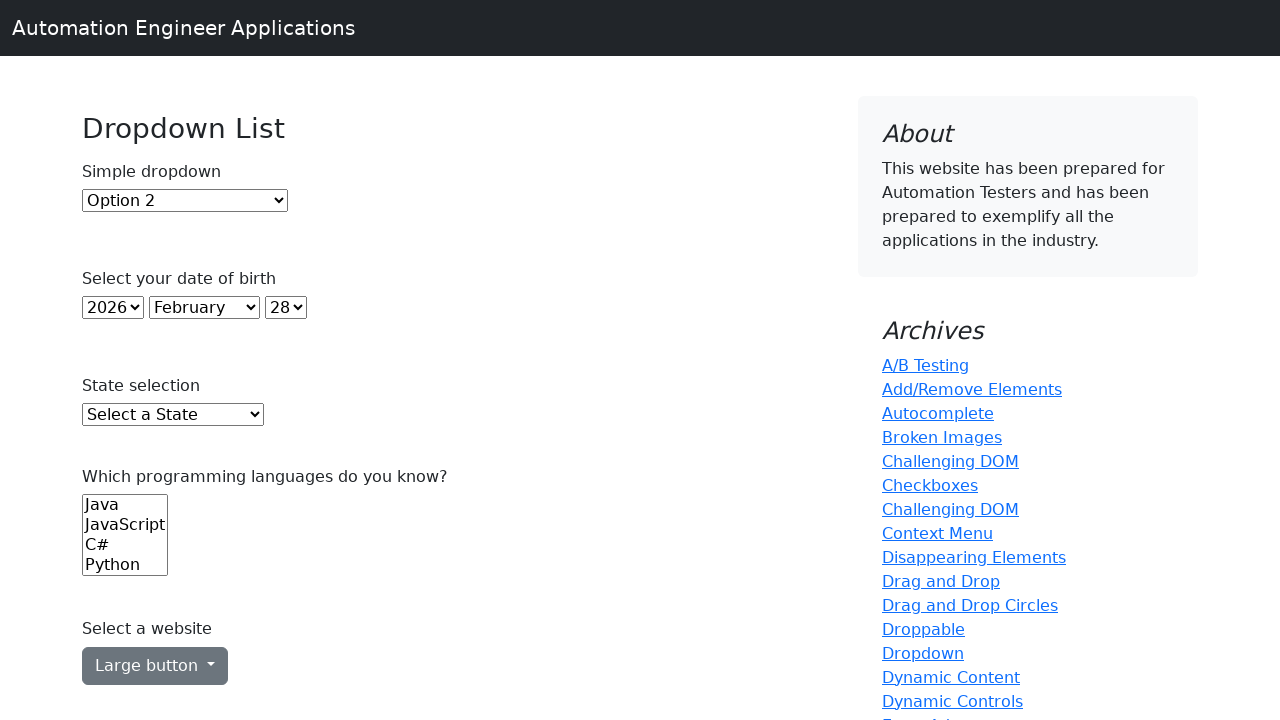